Tests the "Show More" button functionality on a product listing page by repeatedly clicking it to load additional products until all products are loaded or the button is no longer available.

Starting URL: https://cellphones.com.vn/phu-kien/chuot-ban-phim-may-tinh/chuot.html

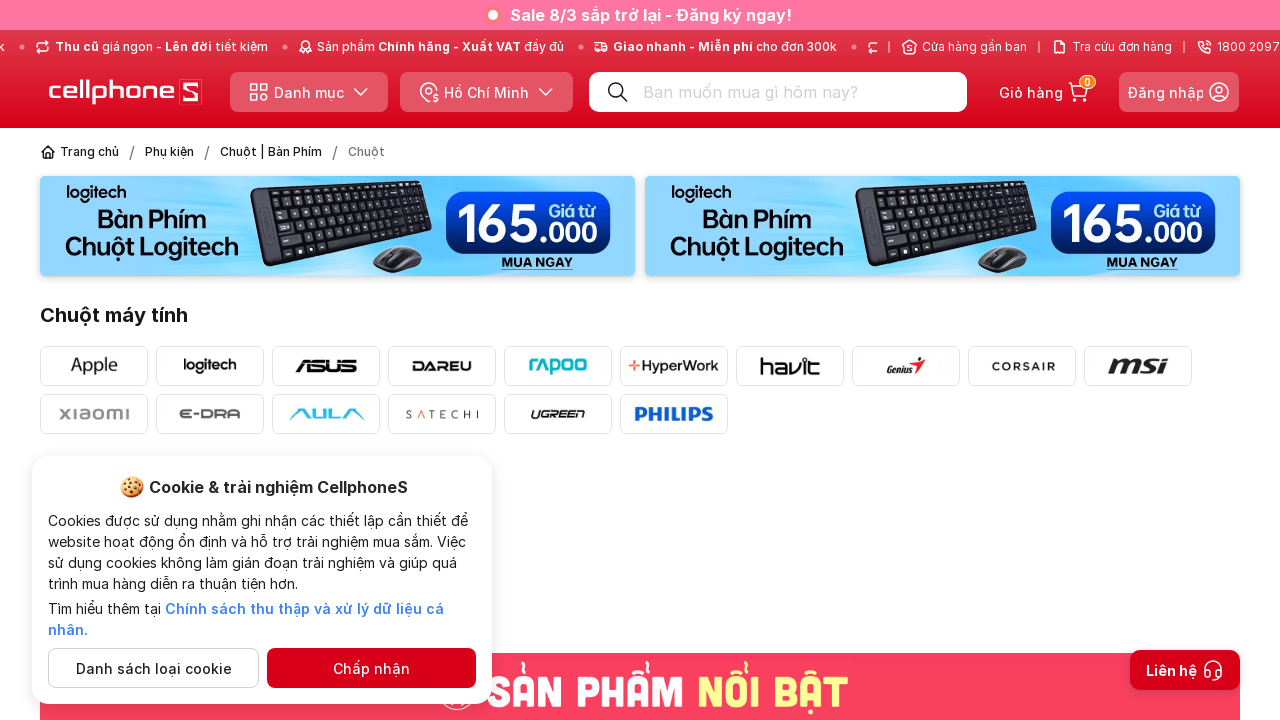

Initial product listings loaded
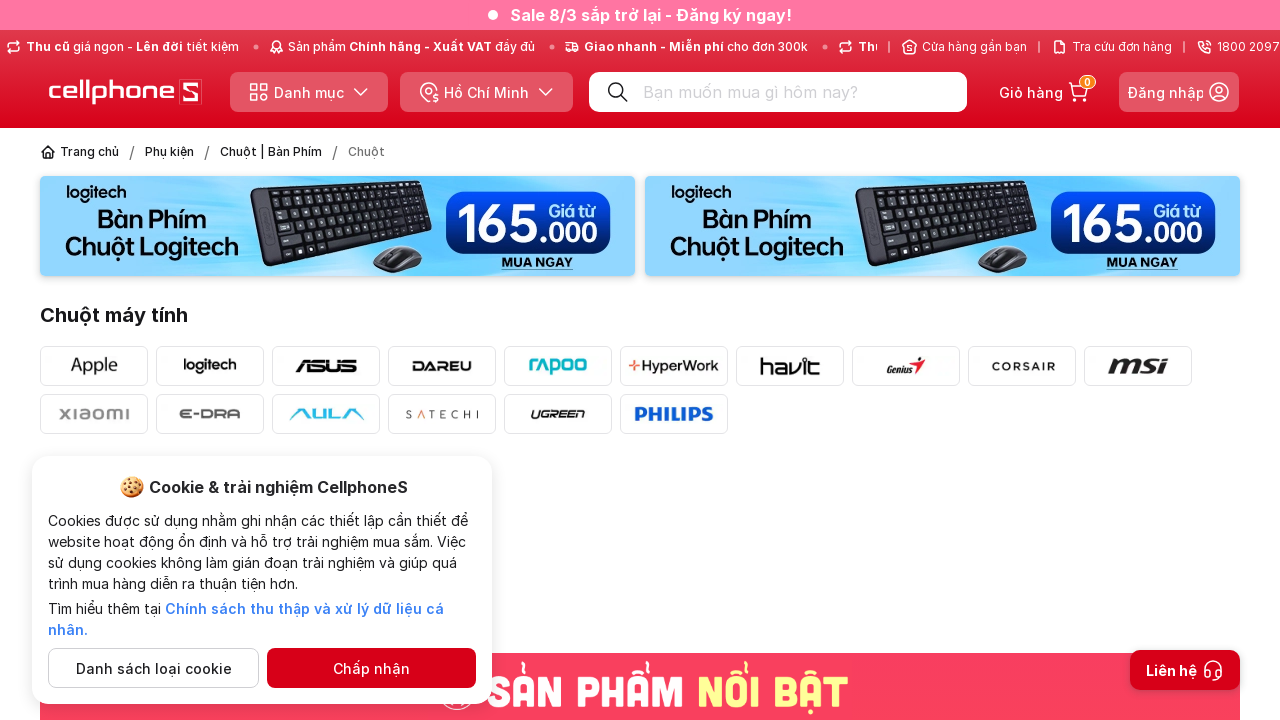

Checked for 'Show More' button availability
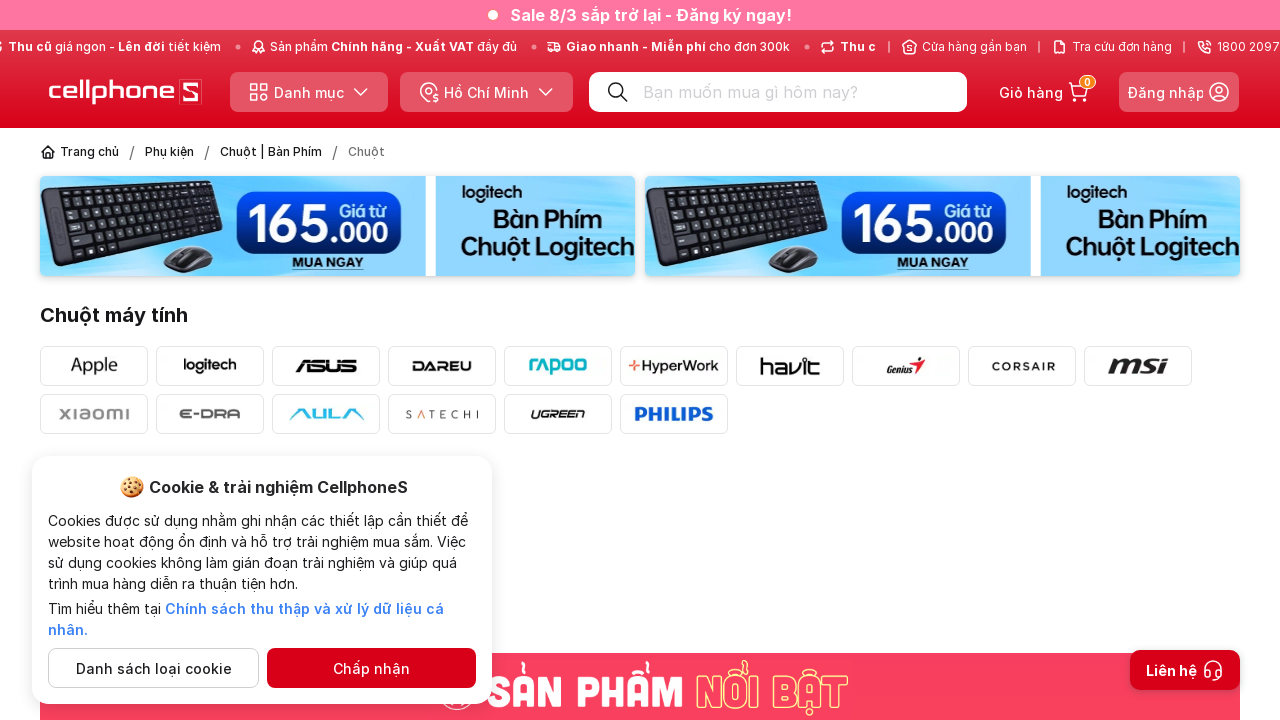

'Show More' button is ready (not loading)
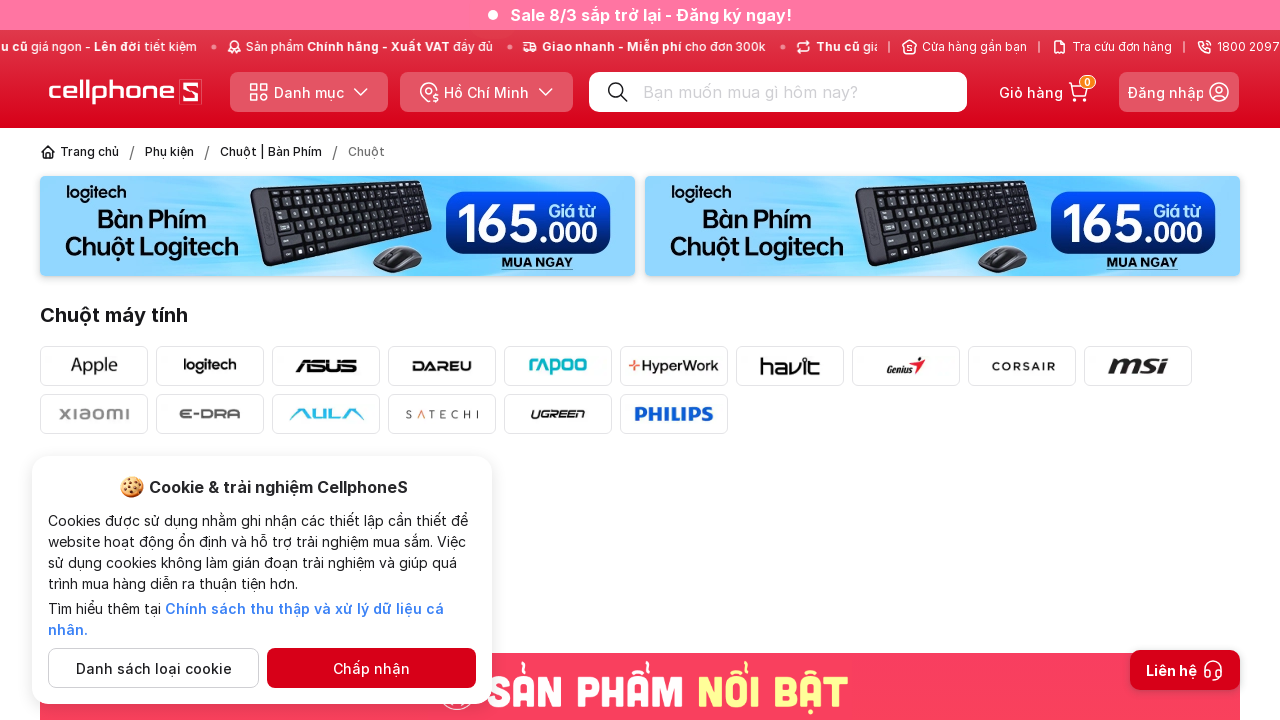

Clicked 'Show More' button (click #1) at (640, 360) on .btn-show-more >> nth=0
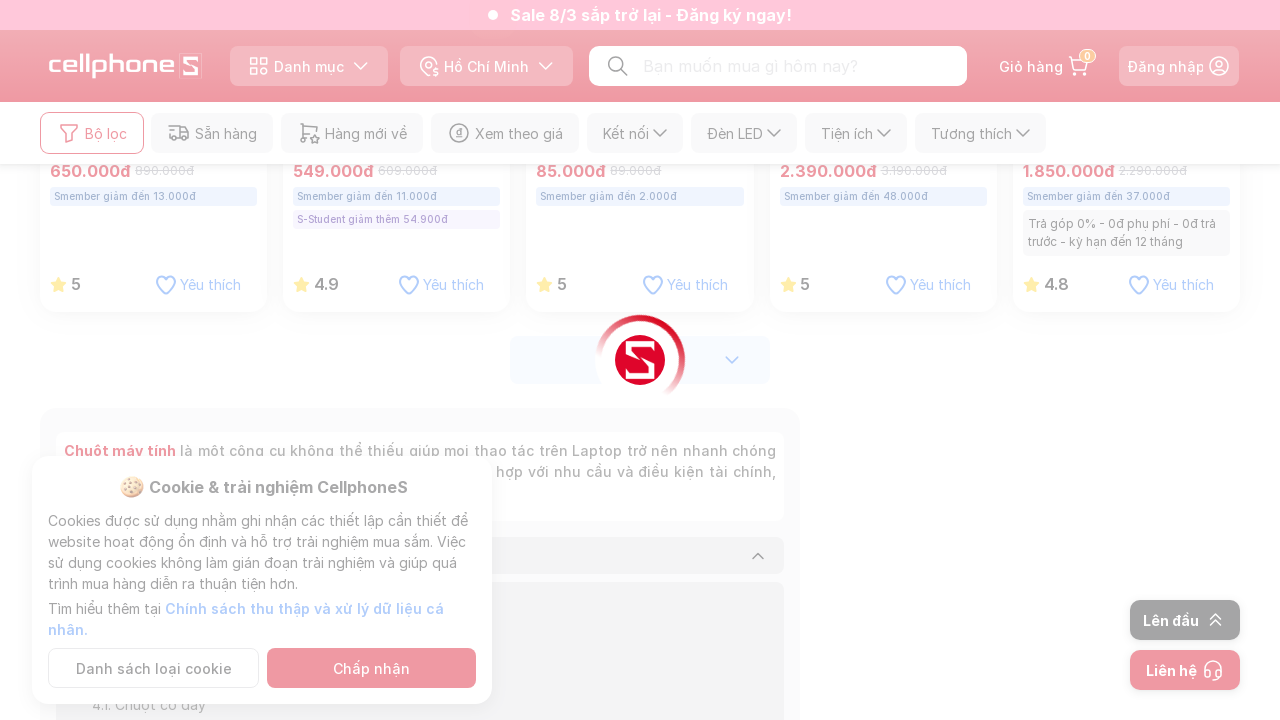

Waited for new products to load
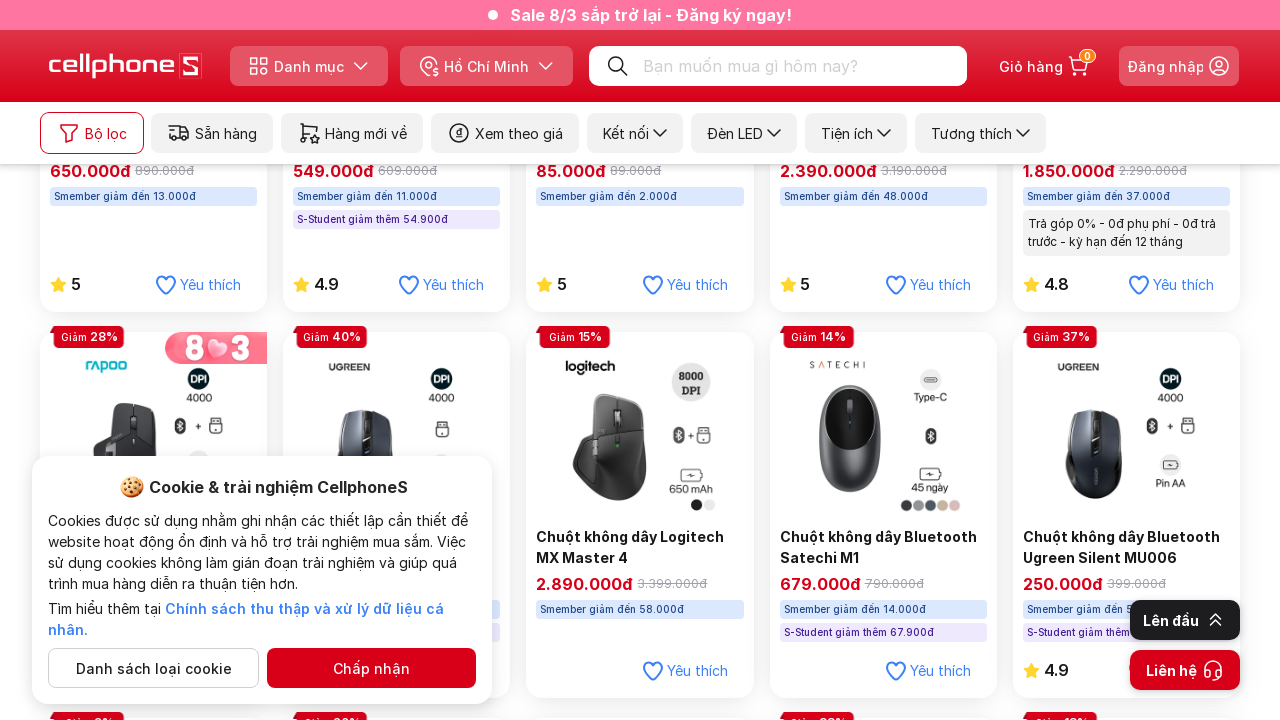

New products are now visible on the page
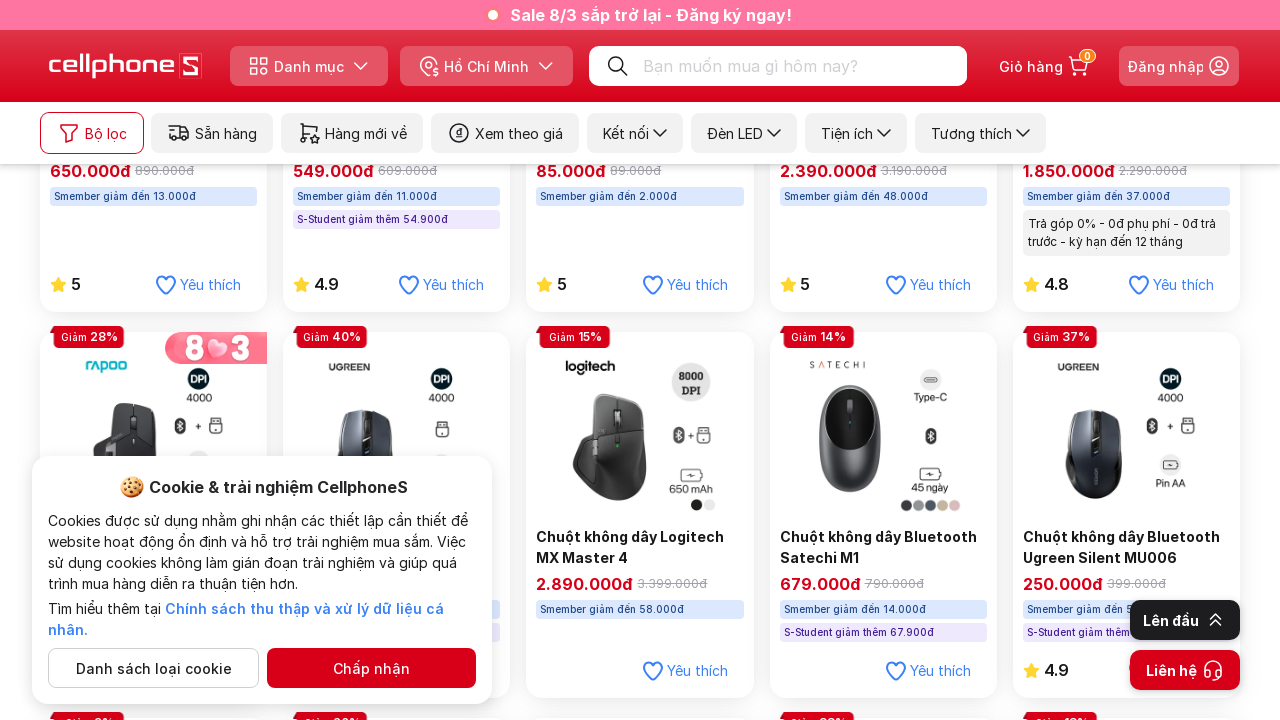

Checked for 'Show More' button availability
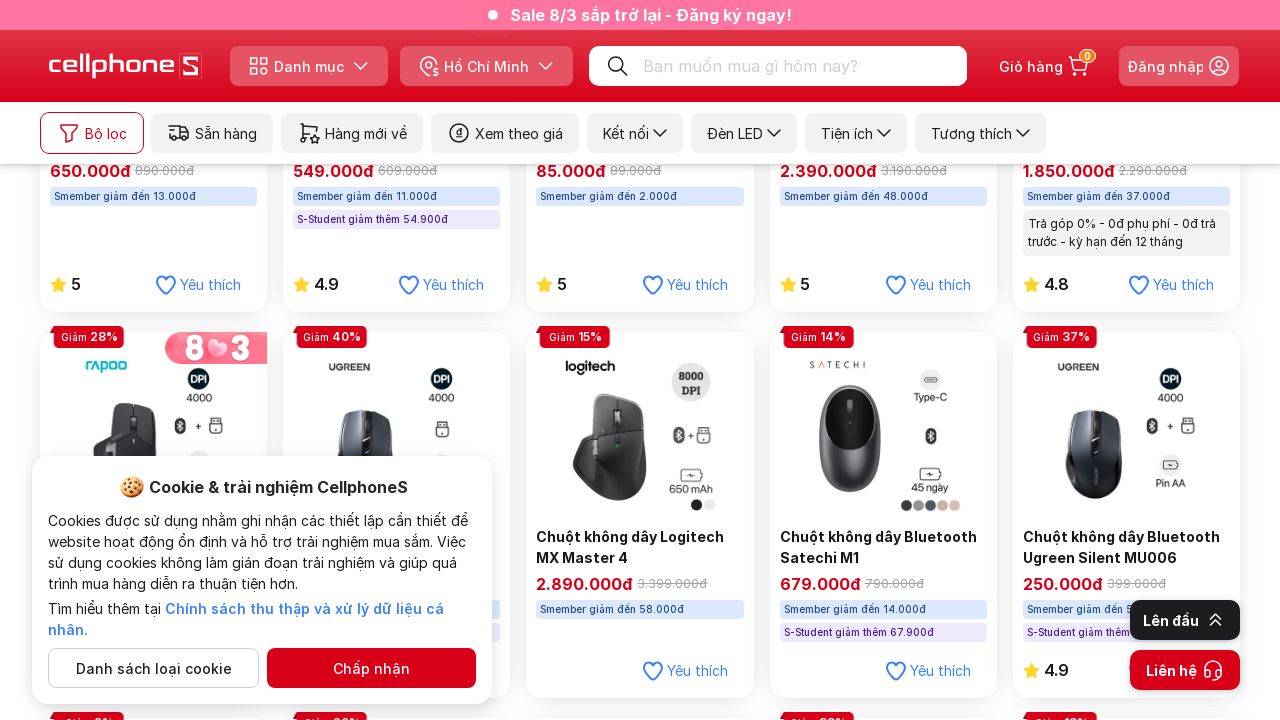

'Show More' button is ready (not loading)
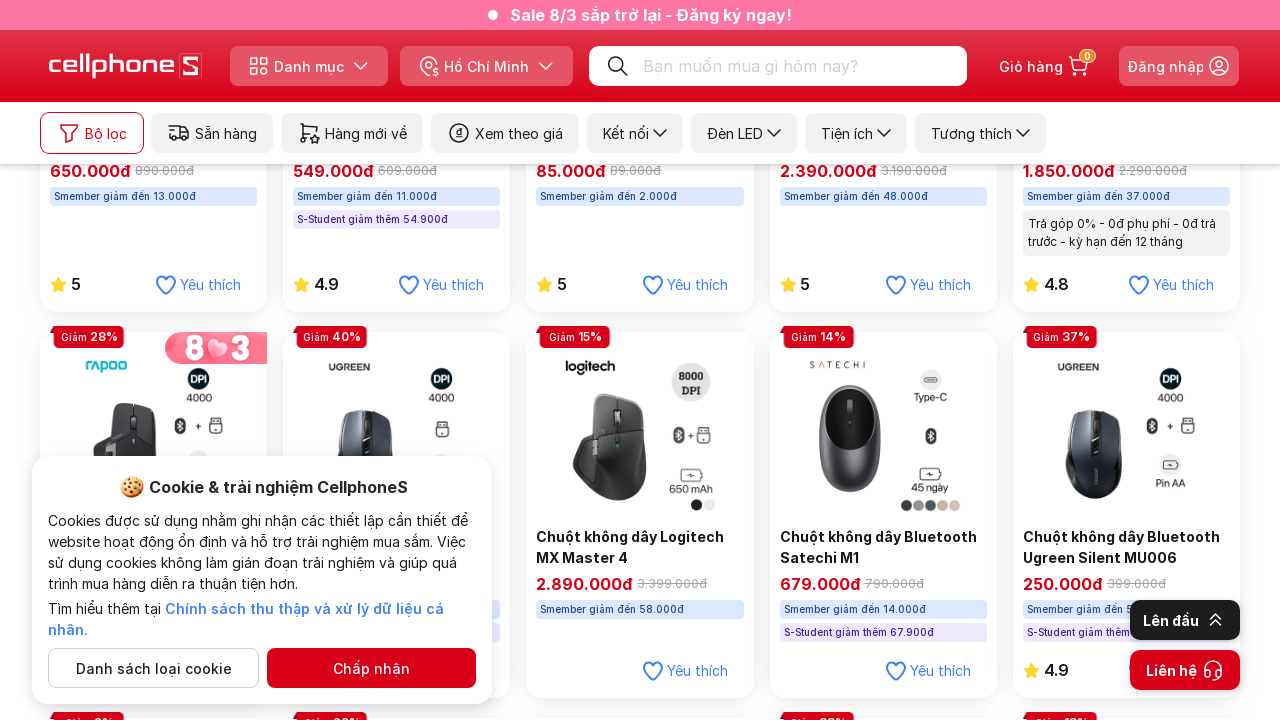

Clicked 'Show More' button (click #2) at (640, 360) on .btn-show-more >> nth=0
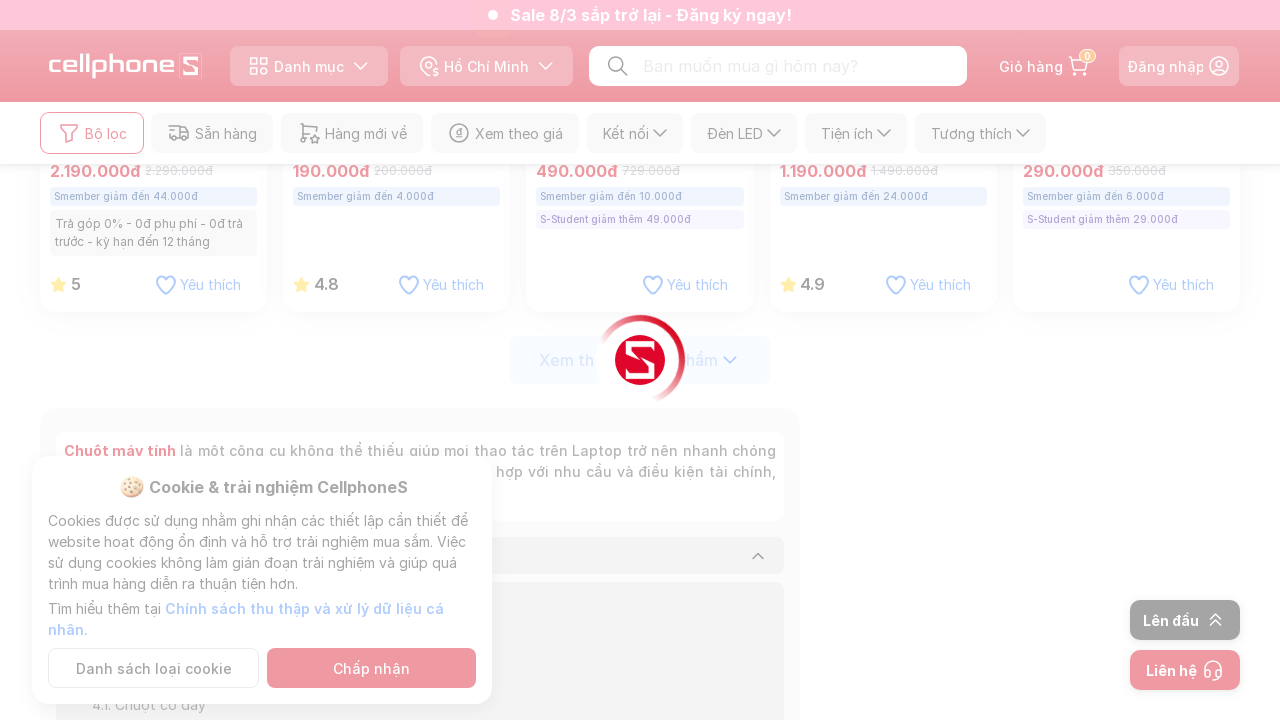

Waited for new products to load
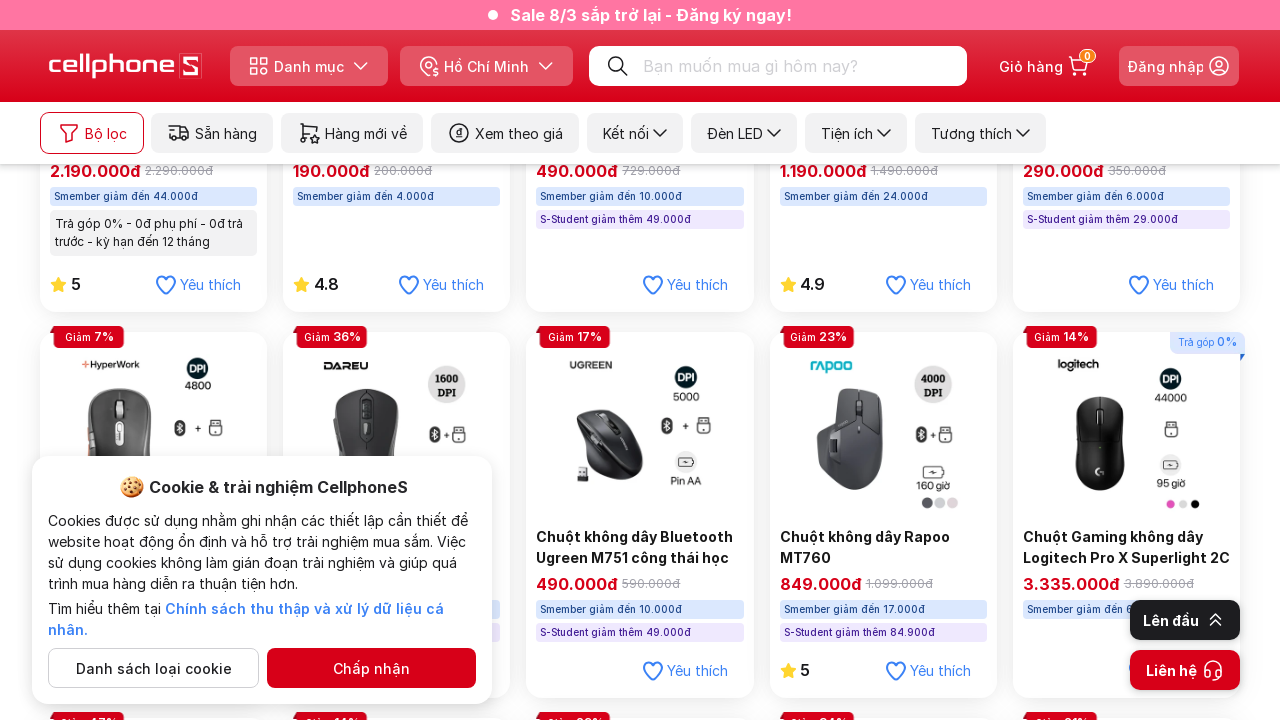

New products are now visible on the page
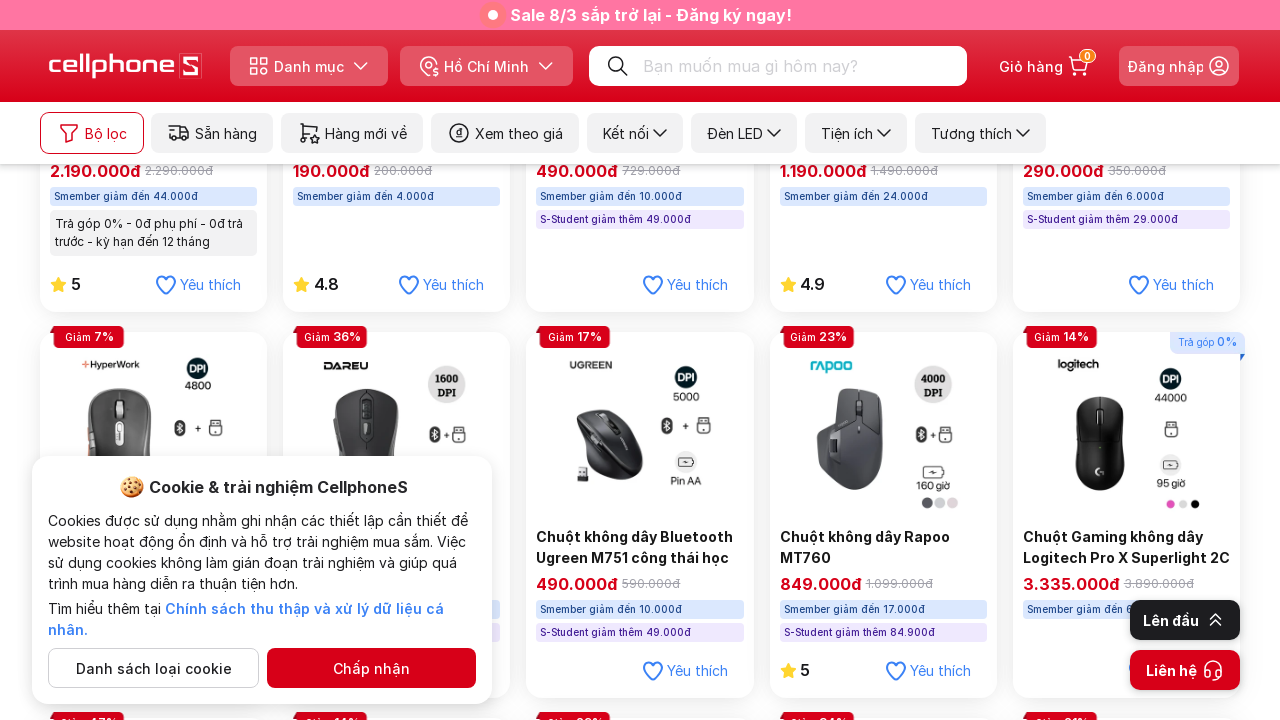

Checked for 'Show More' button availability
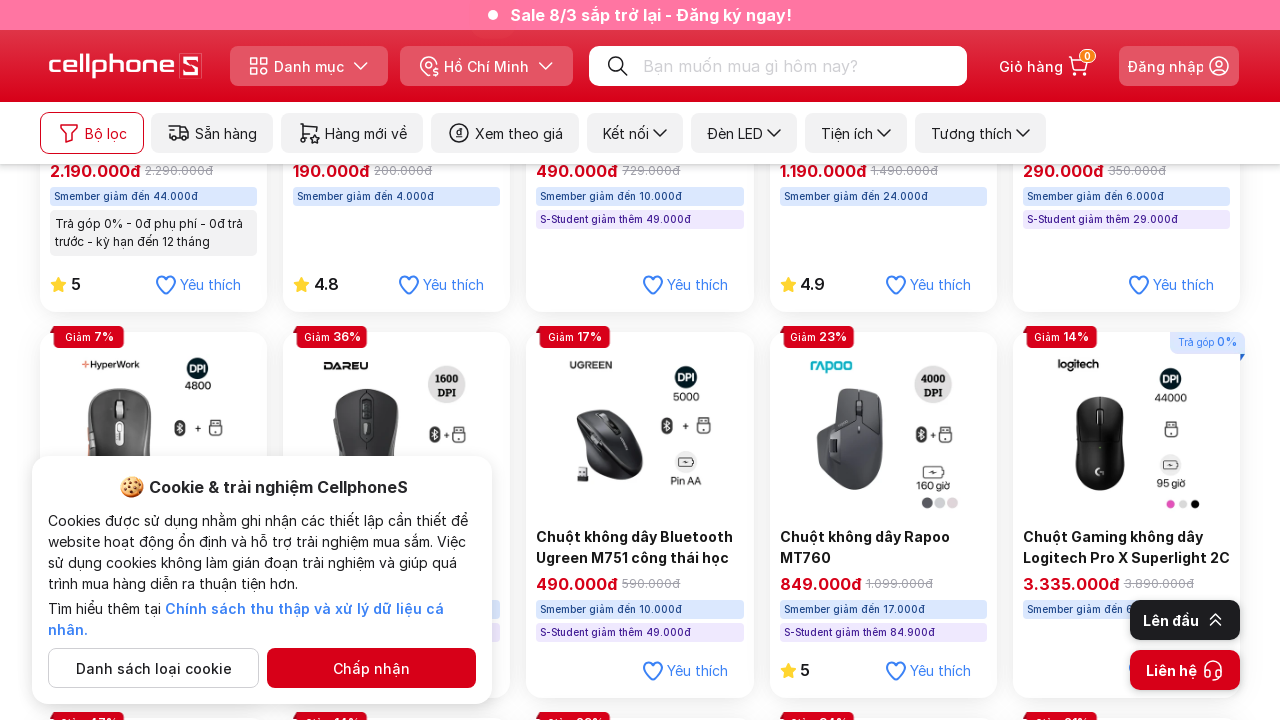

'Show More' button is ready (not loading)
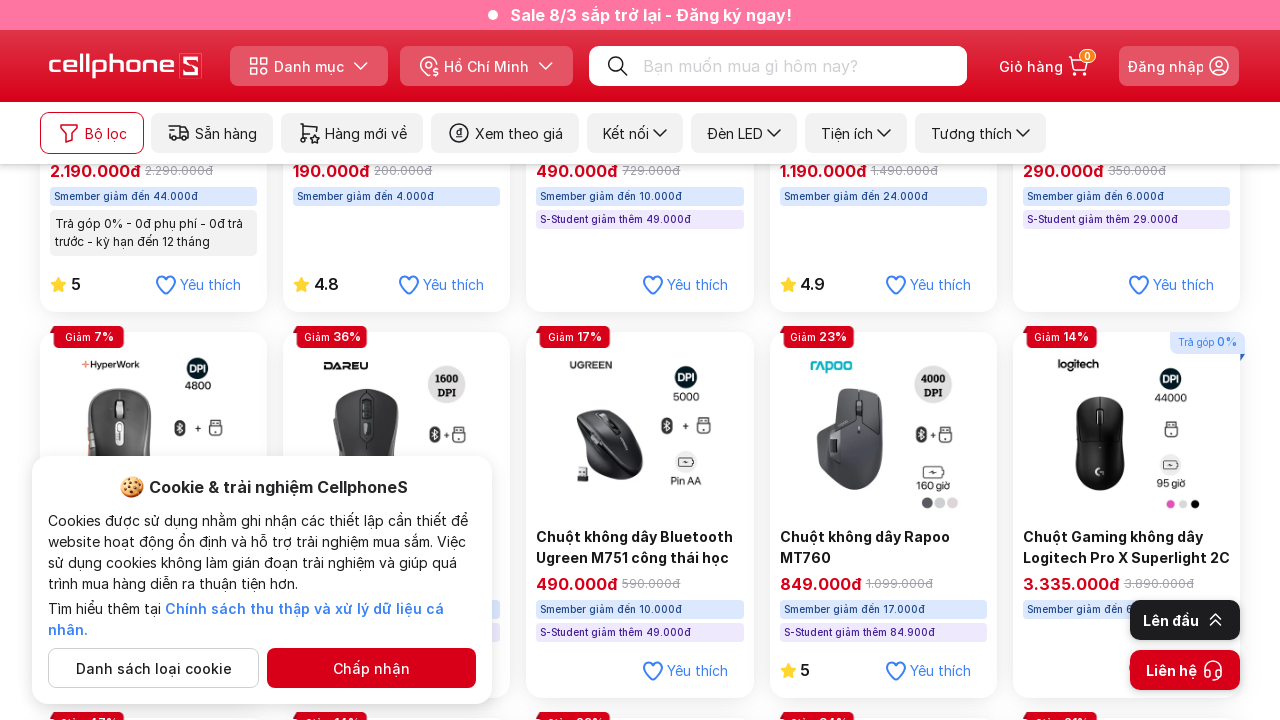

Clicked 'Show More' button (click #3) at (640, 360) on .btn-show-more >> nth=0
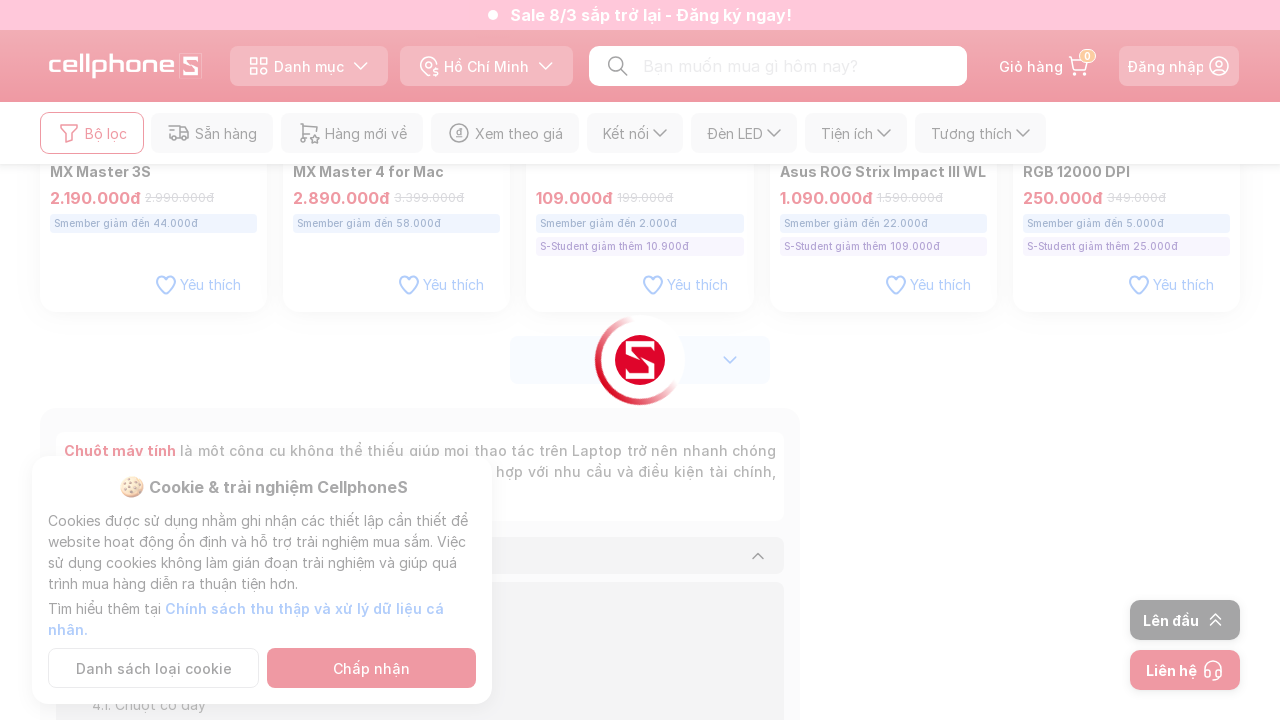

Waited for new products to load
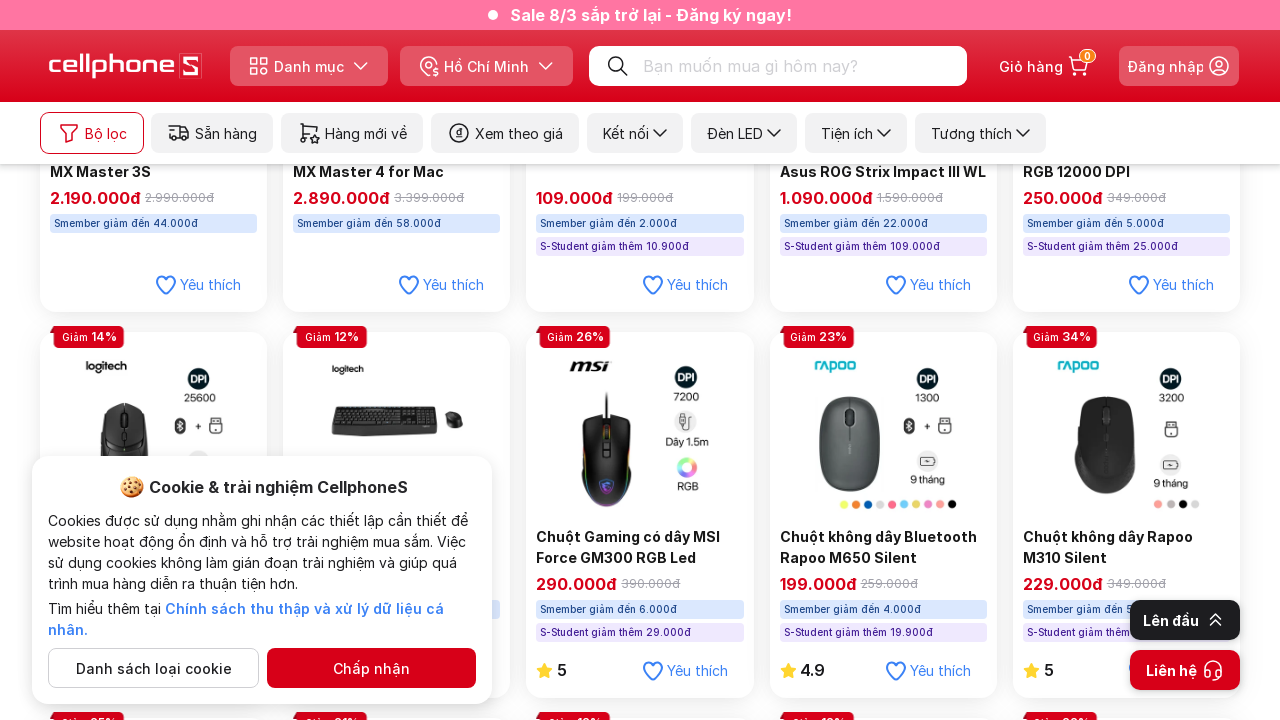

New products are now visible on the page
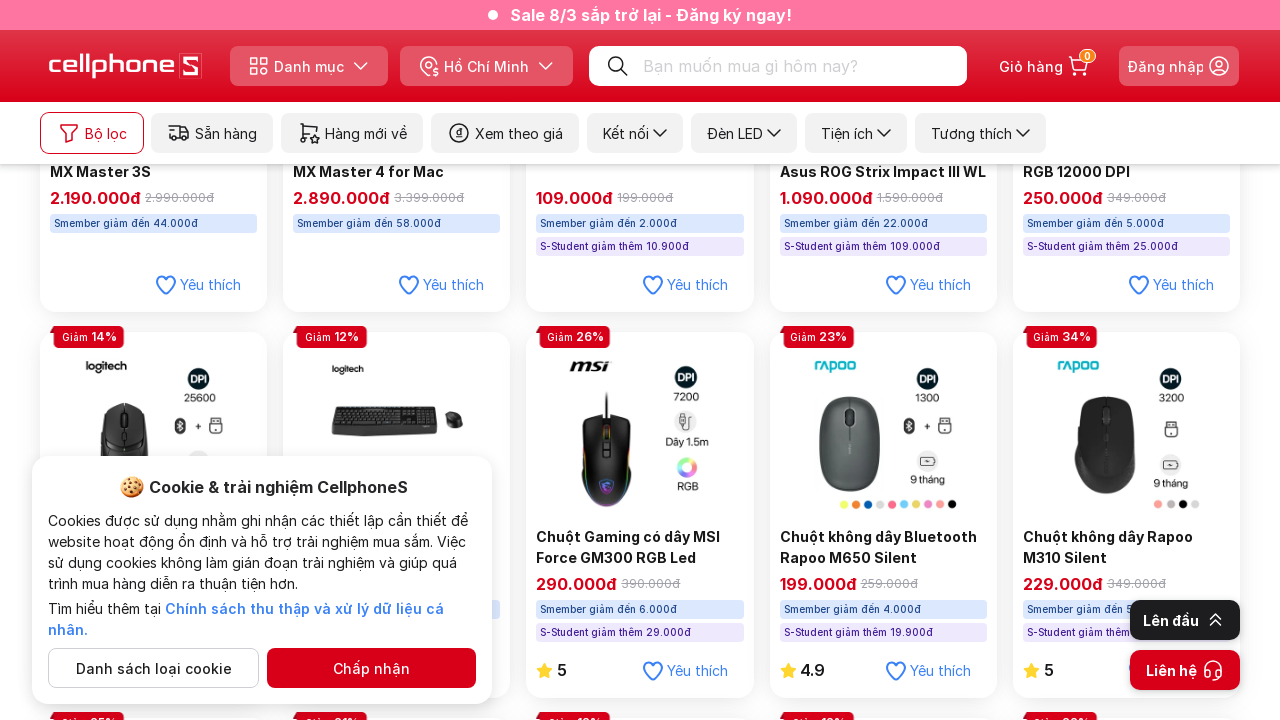

Checked for 'Show More' button availability
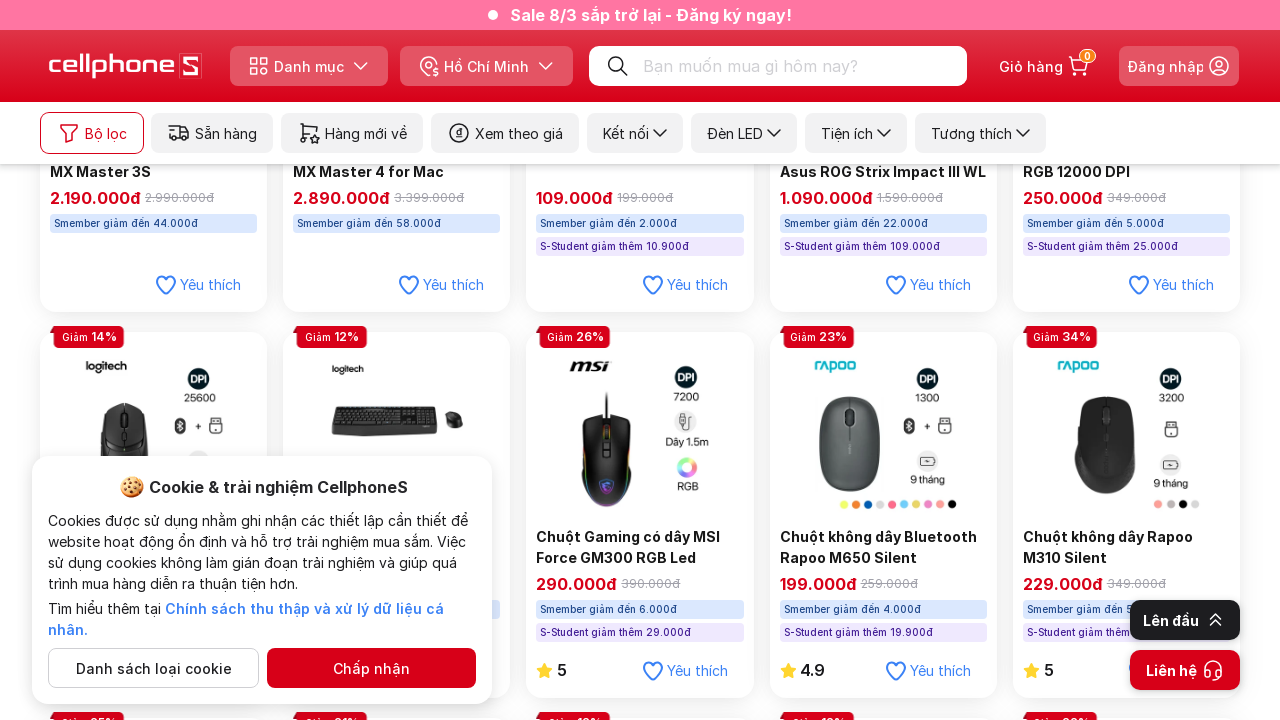

'Show More' button is ready (not loading)
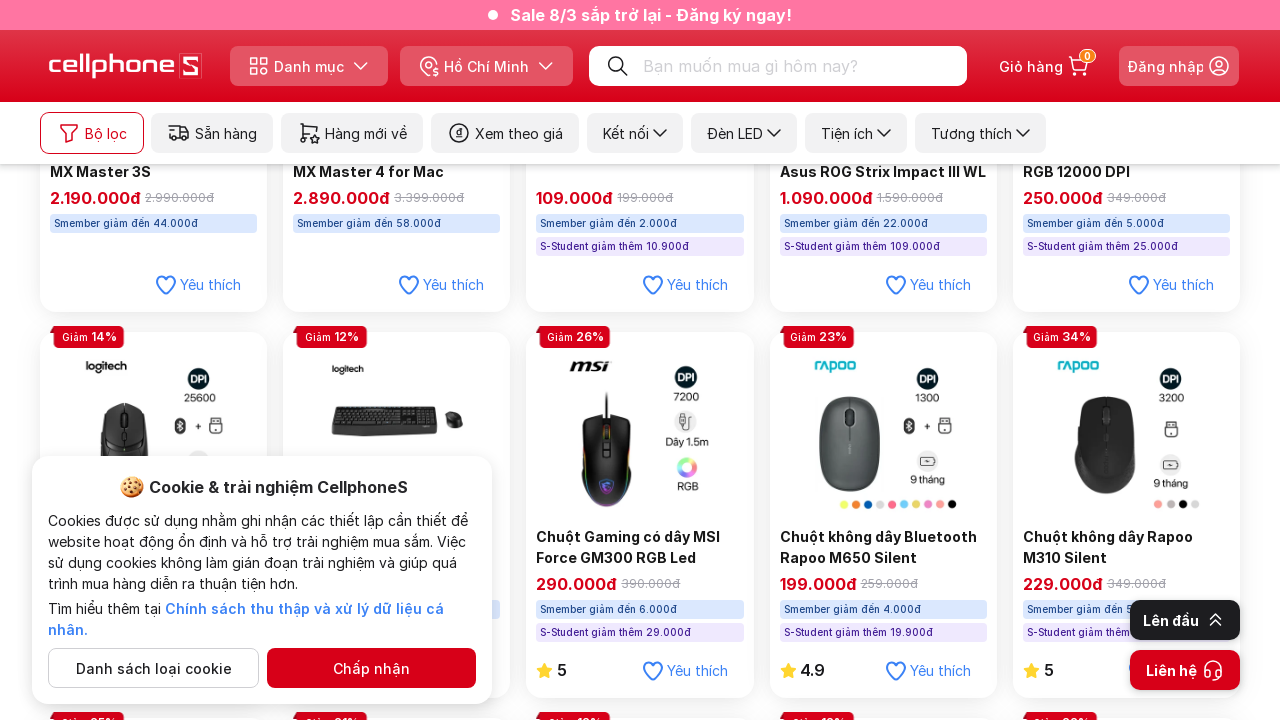

Clicked 'Show More' button (click #4) at (640, 360) on .btn-show-more >> nth=0
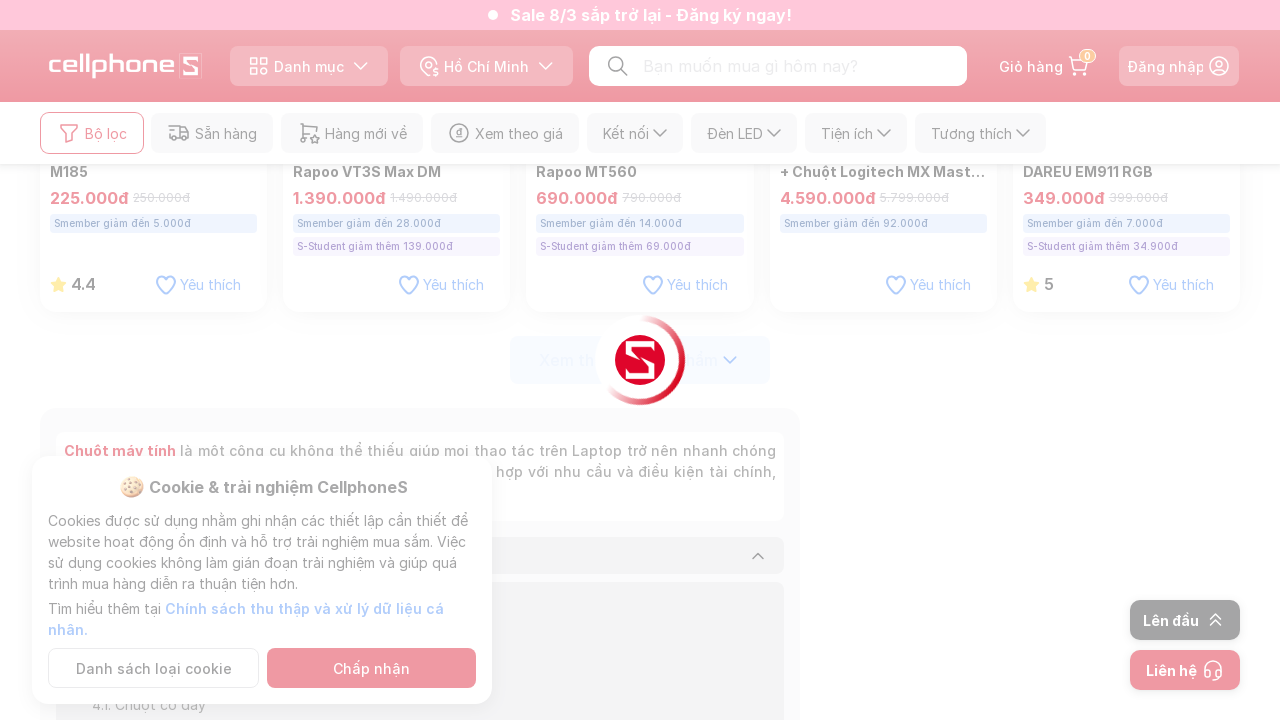

Waited for new products to load
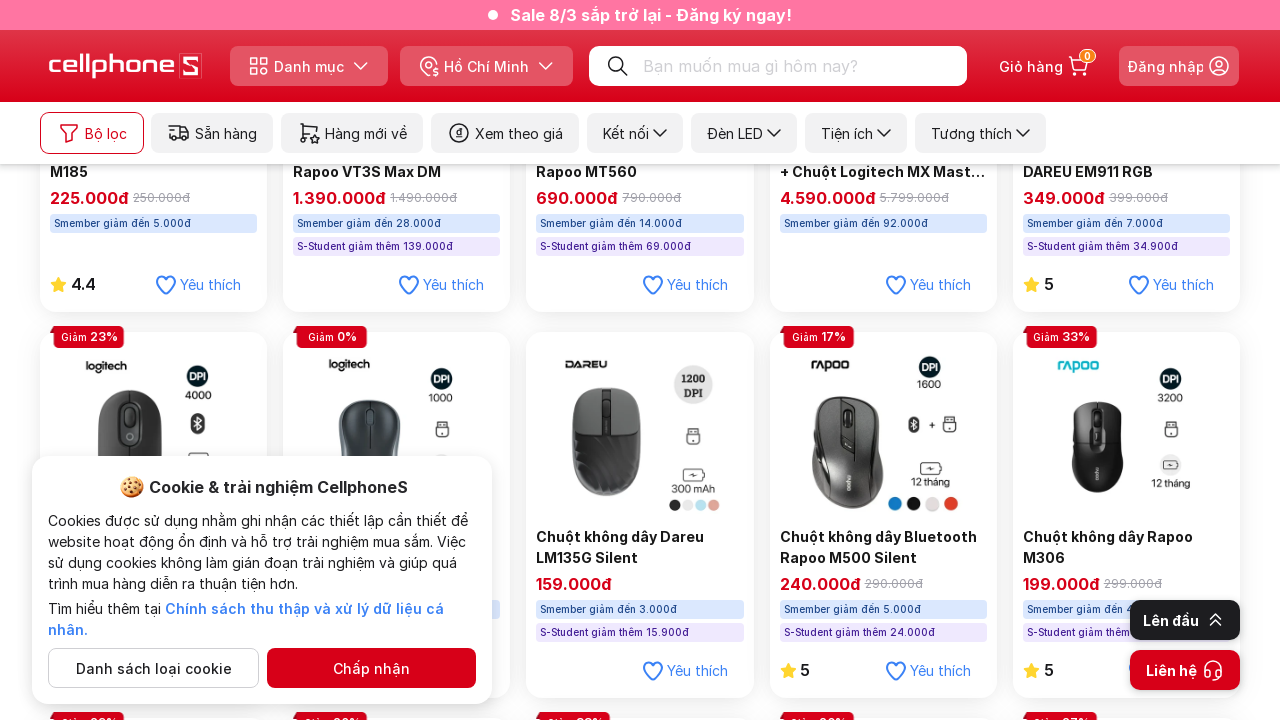

New products are now visible on the page
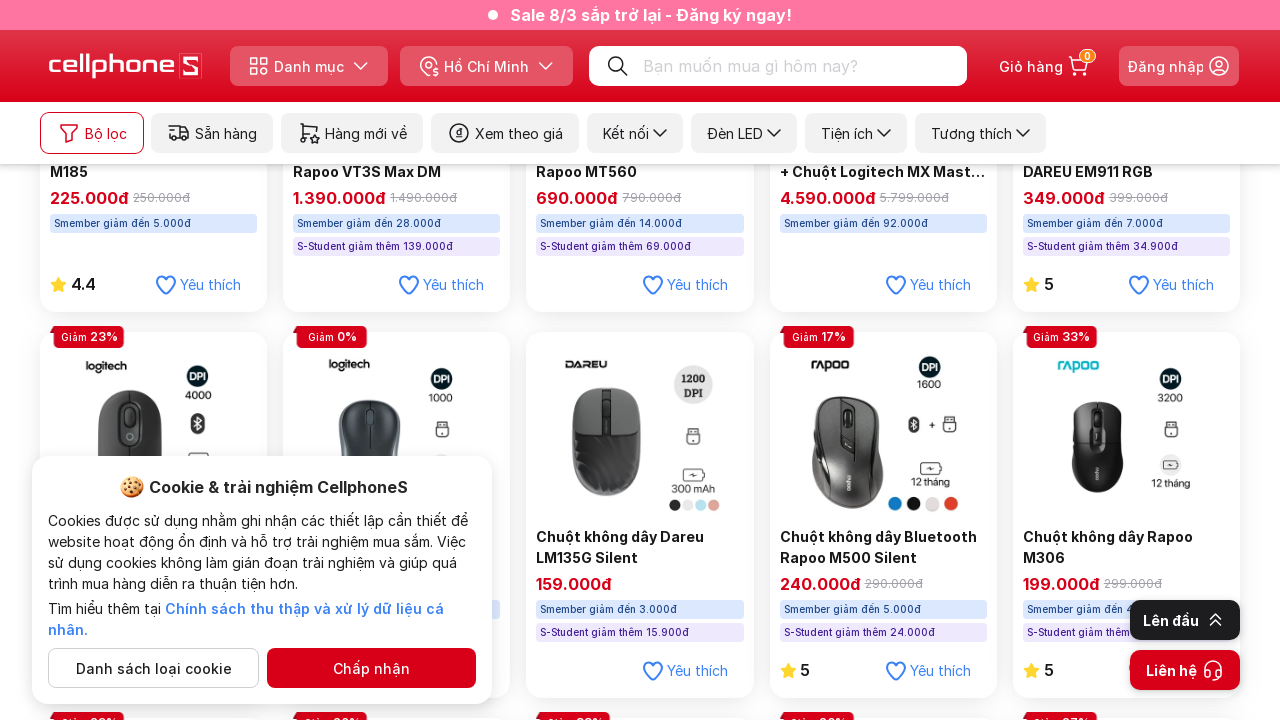

Checked for 'Show More' button availability
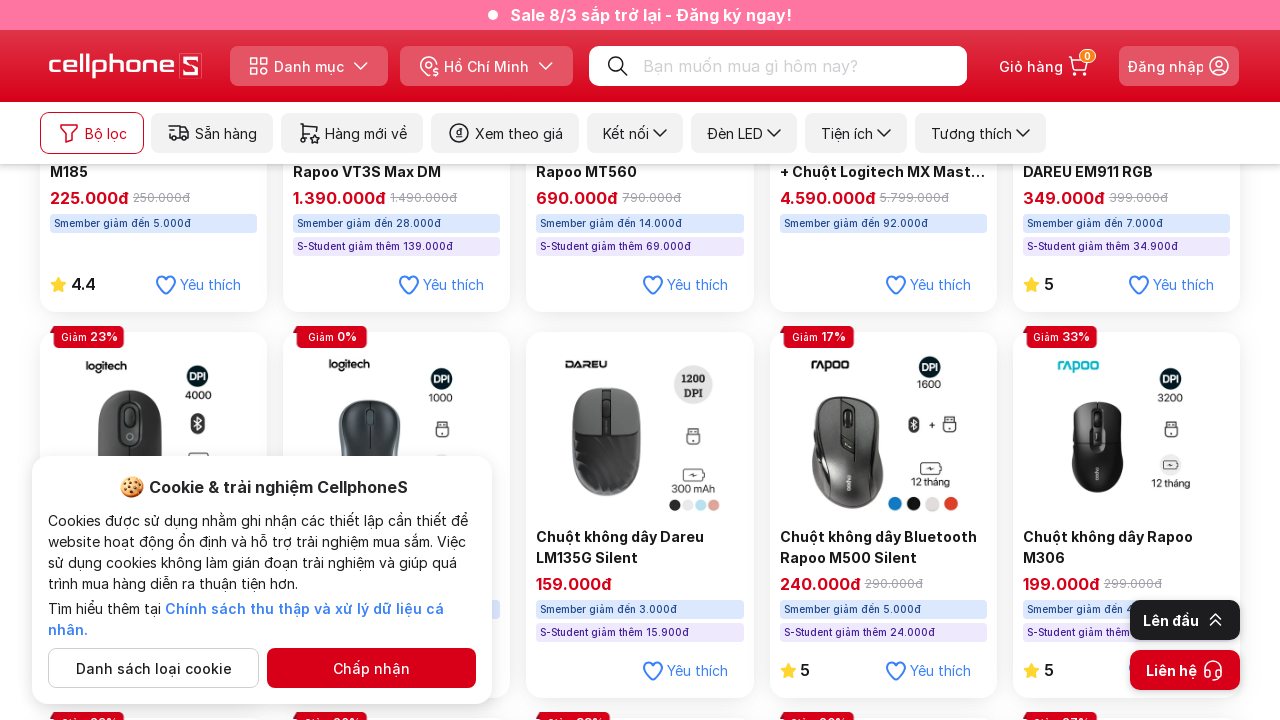

'Show More' button is ready (not loading)
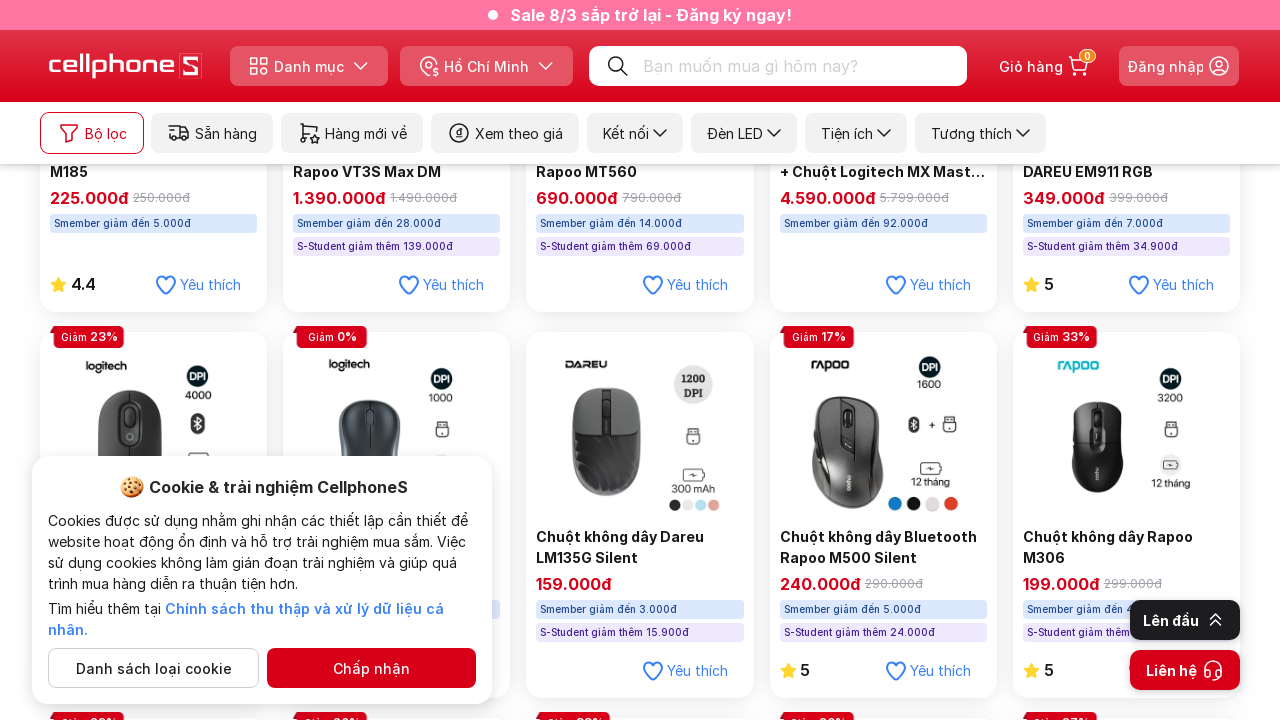

Clicked 'Show More' button (click #5) at (640, 360) on .btn-show-more >> nth=0
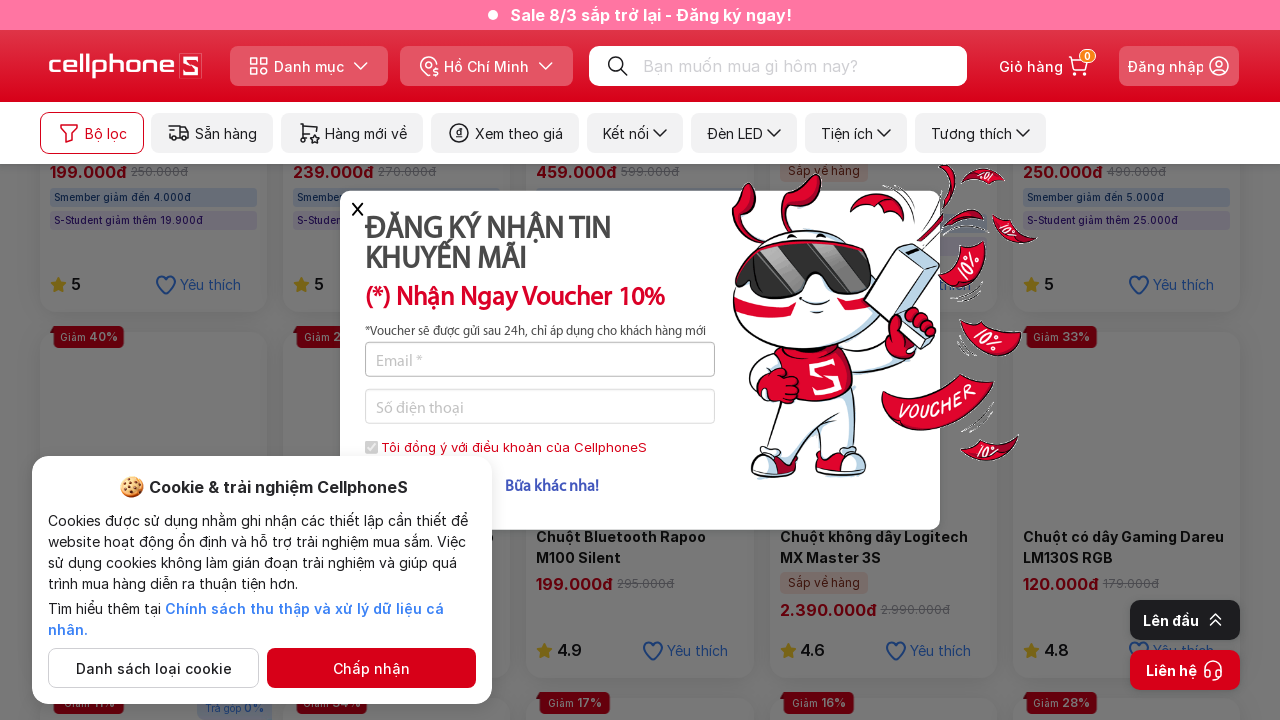

Waited for new products to load
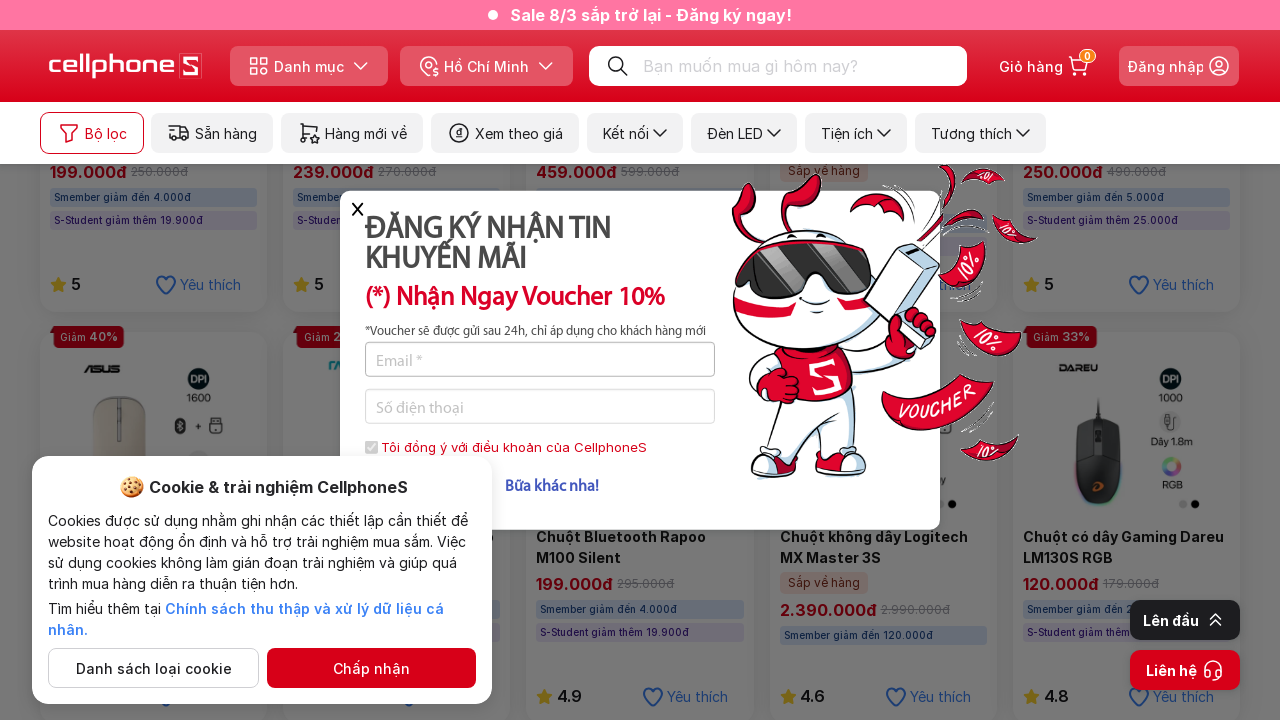

New products are now visible on the page
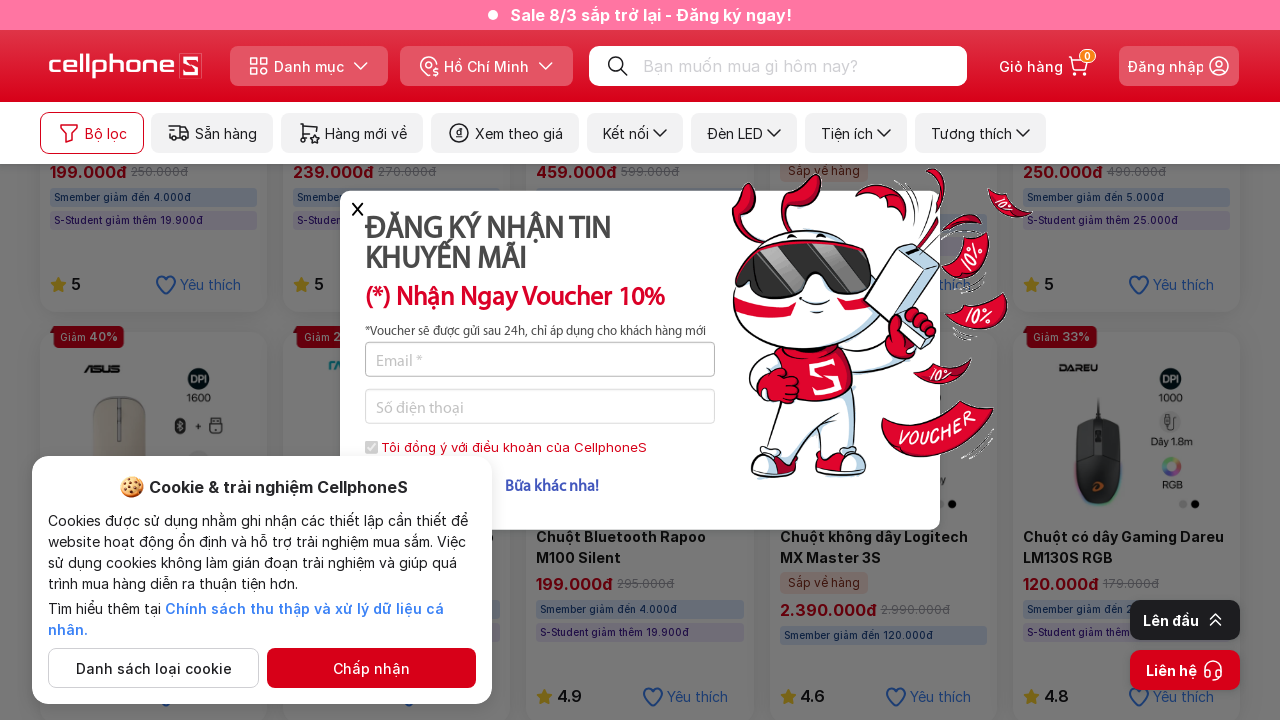

Product links verified and displayed on the page
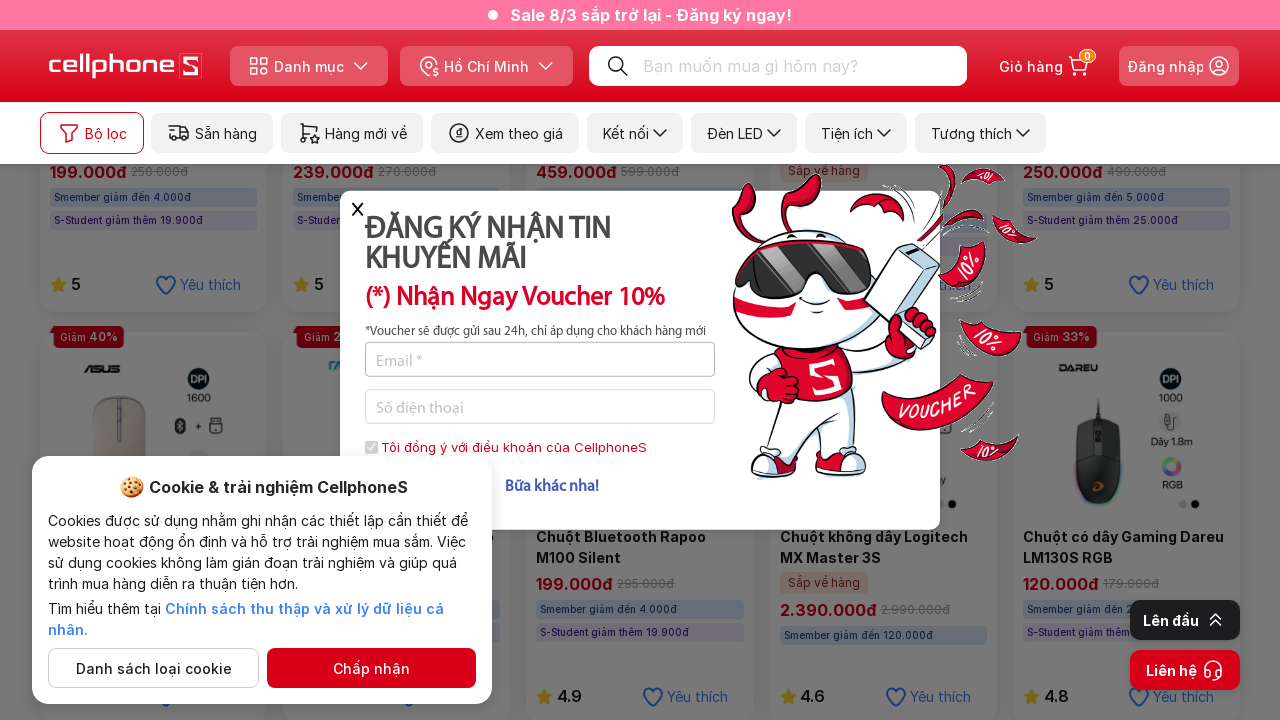

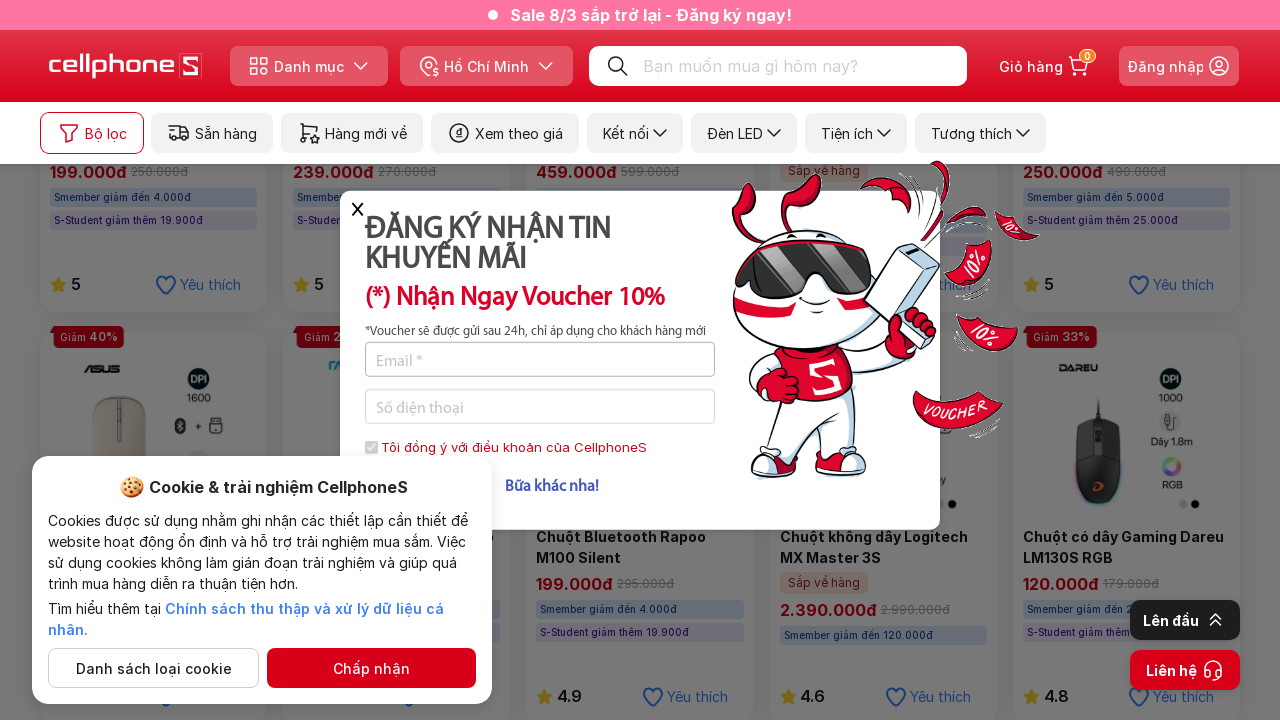